Tests JavaScript prompt dialog by clicking "Try it" button, entering text into the prompt, accepting it, and verifying the result displays the entered name.

Starting URL: https://www.w3schools.com/js/tryit.asp?filename=tryjs_prompt

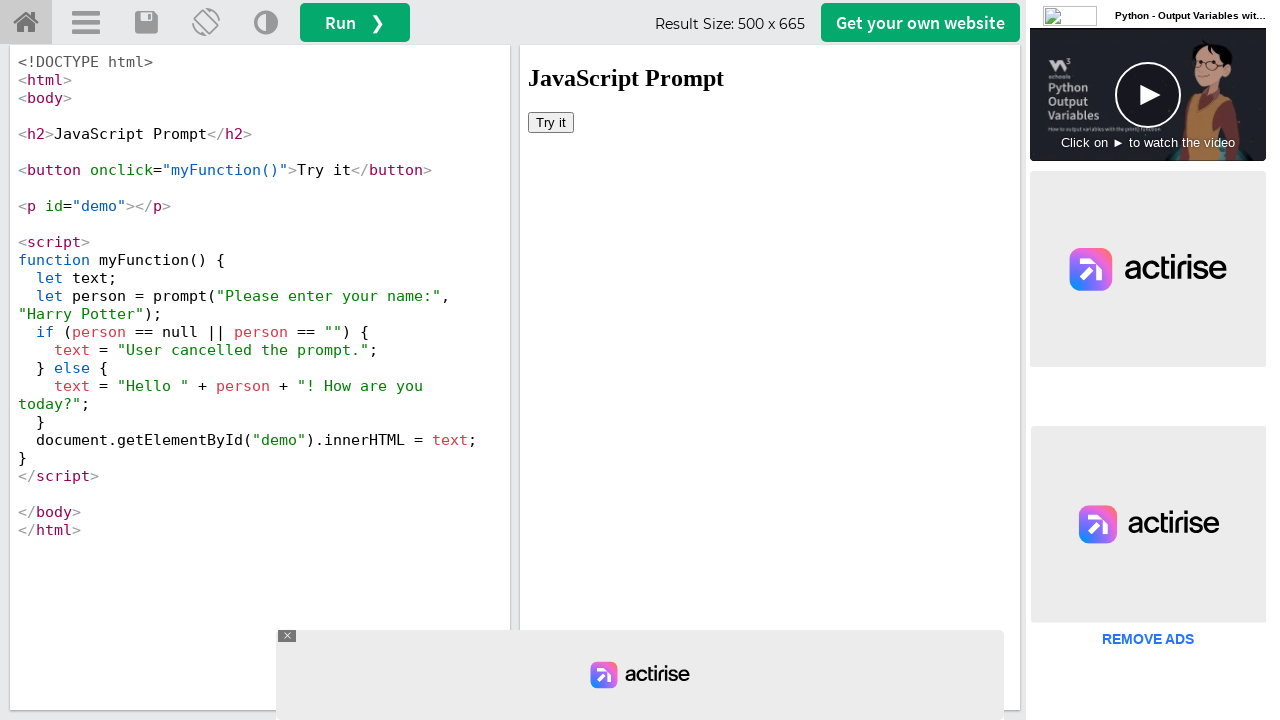

Located iframe with id 'iframeResult'
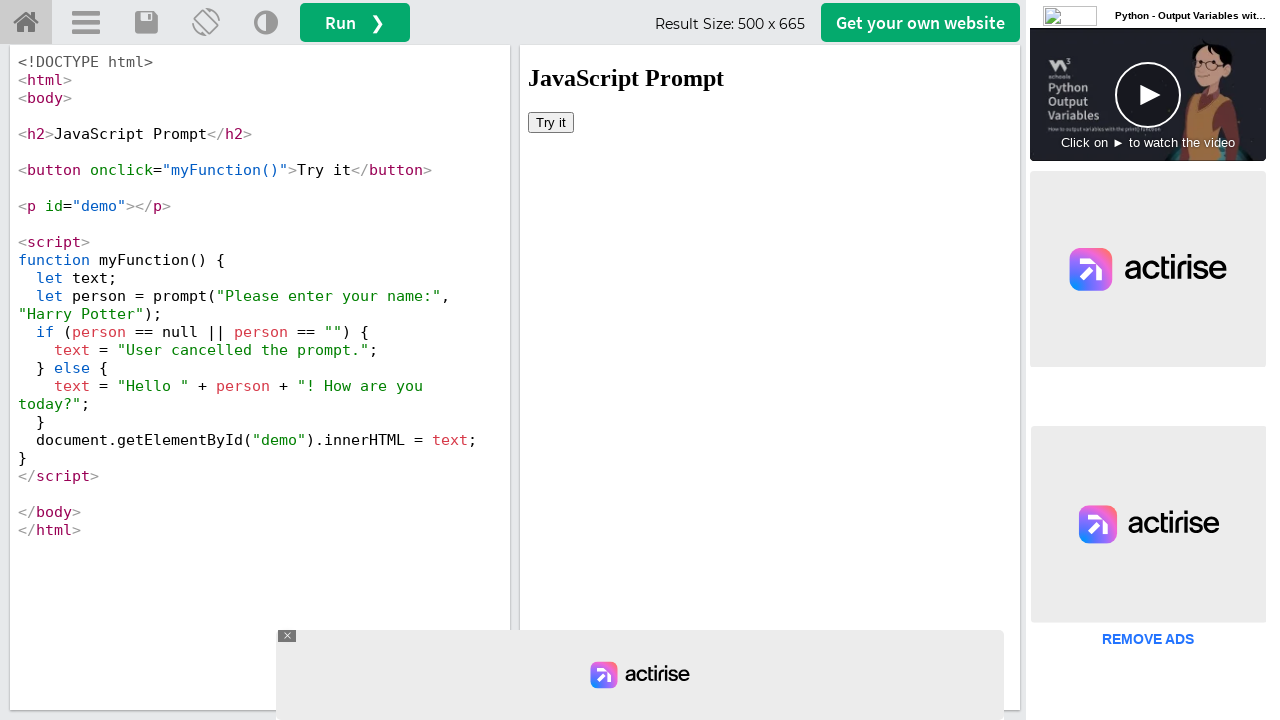

Set up prompt dialog handler to accept with text 'SW Test Academy'
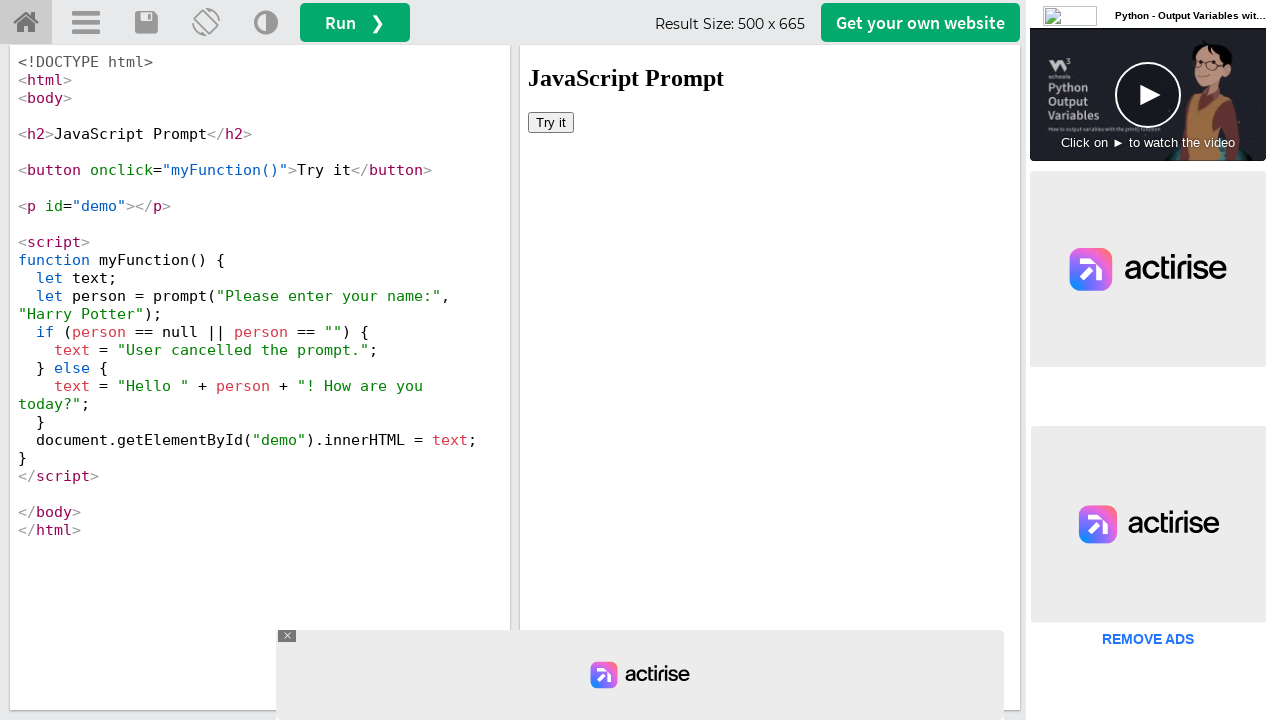

Clicked 'Try it' button in iframe to trigger prompt dialog at (551, 122) on #iframeResult >> internal:control=enter-frame >> xpath=//button[contains(text(),
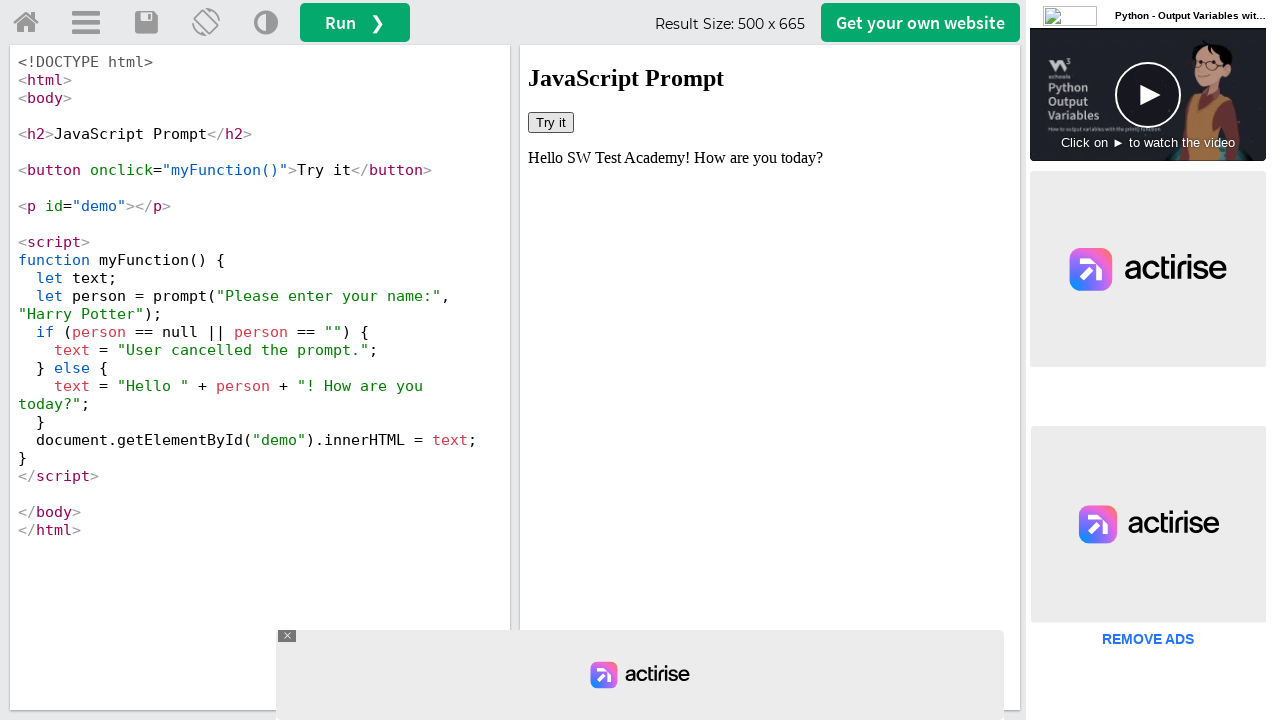

Waited 2000ms for result to update
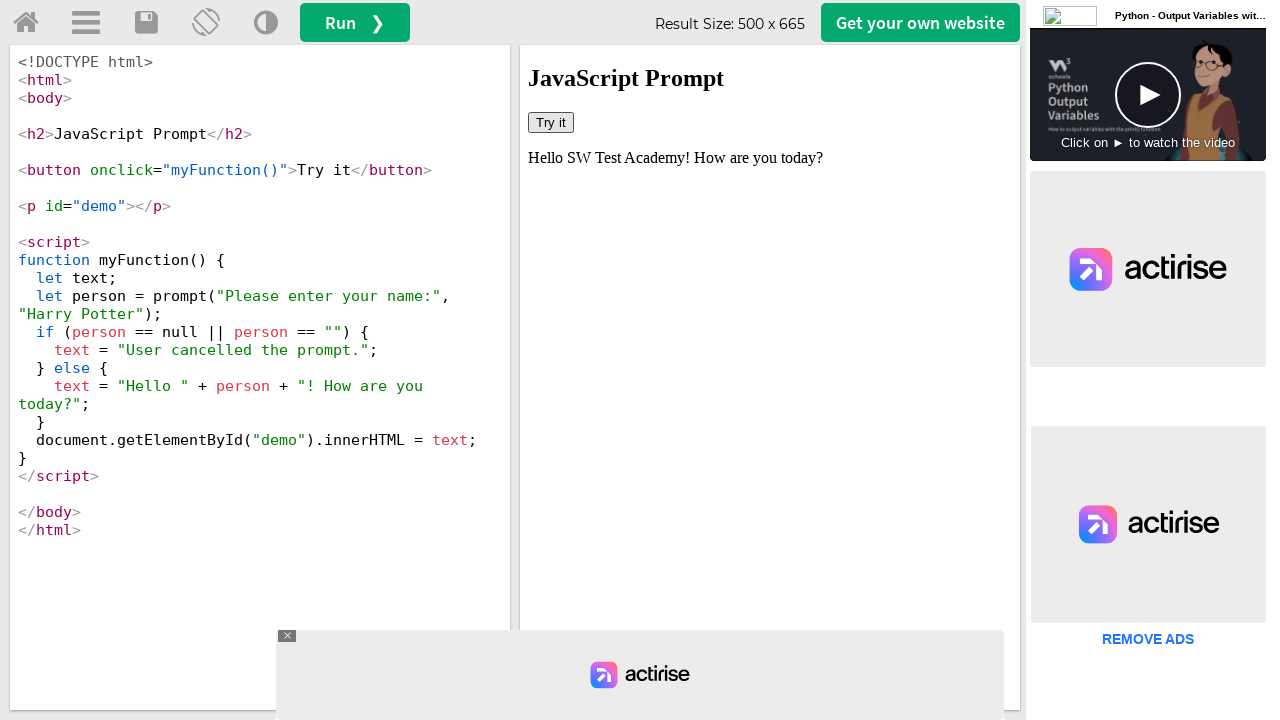

Retrieved result text from #demo element
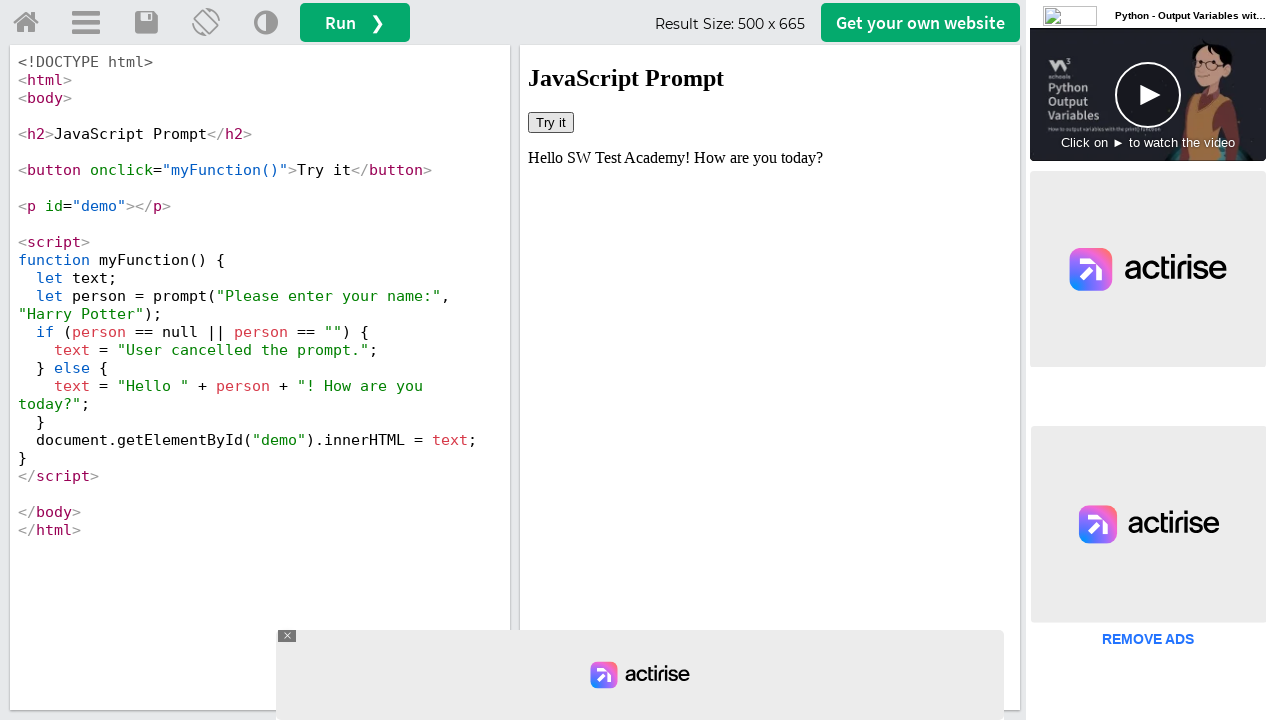

Verified result text matches expected prompt response 'Hello SW Test Academy! How are you today?'
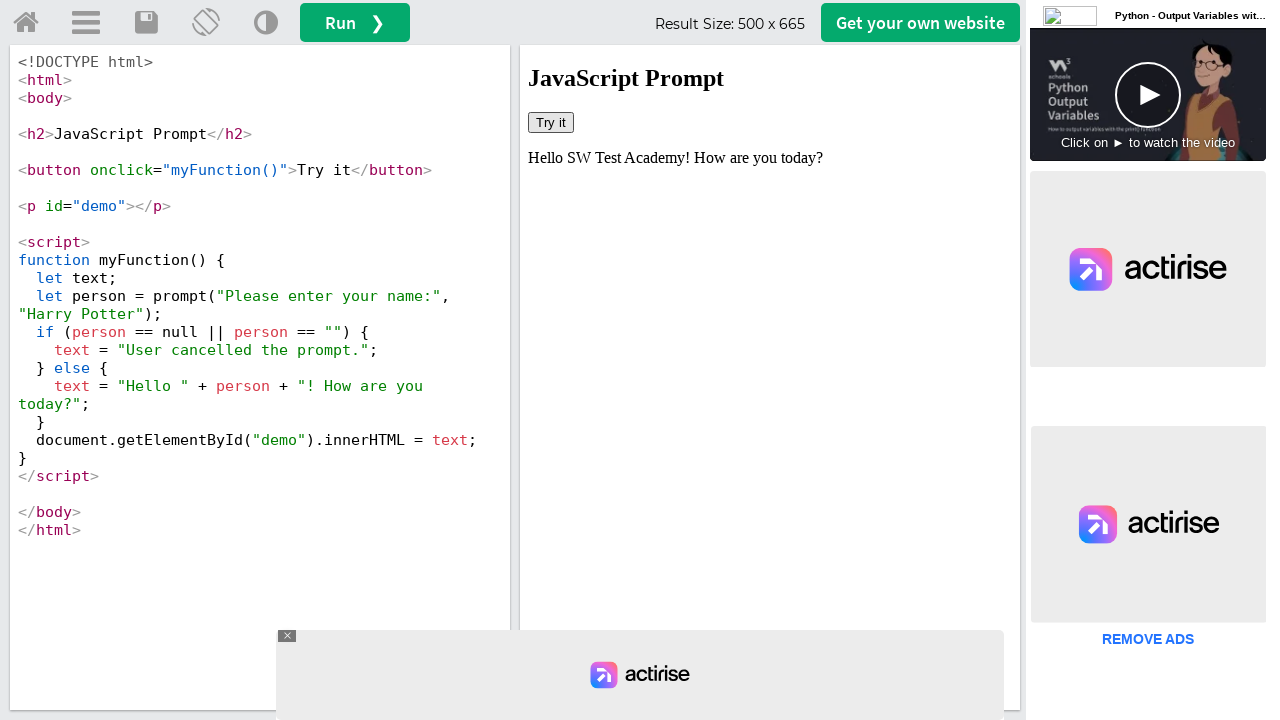

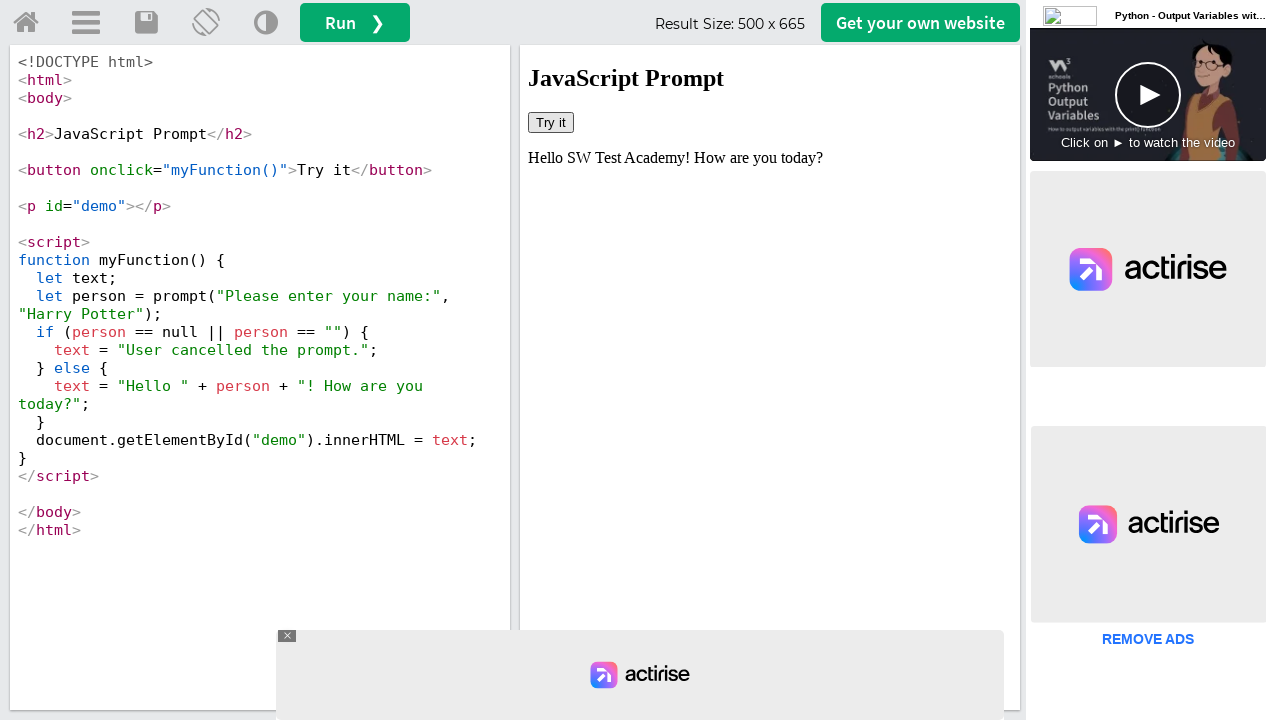